Verifies the location/position of the logo element on the Ynet news website

Starting URL: https://www.ynet.co.il/home/0,7340,L-8,00.html

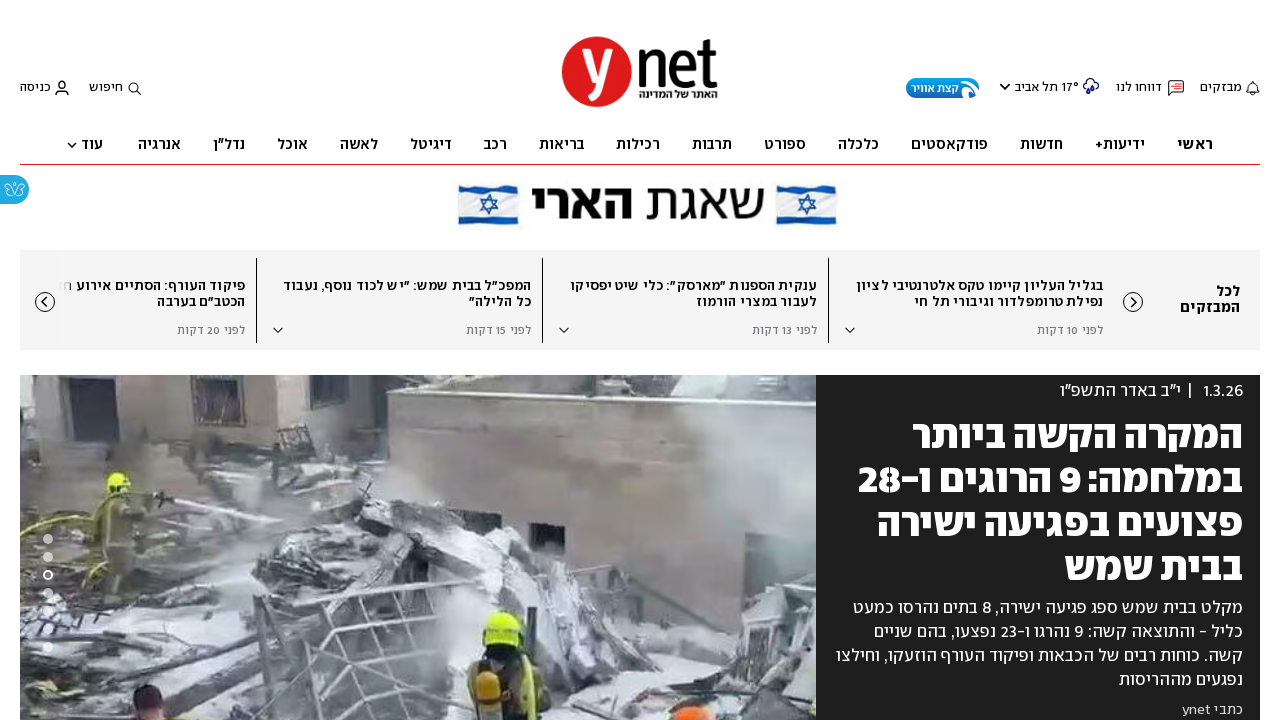

Waited for logo element to load on Ynet homepage
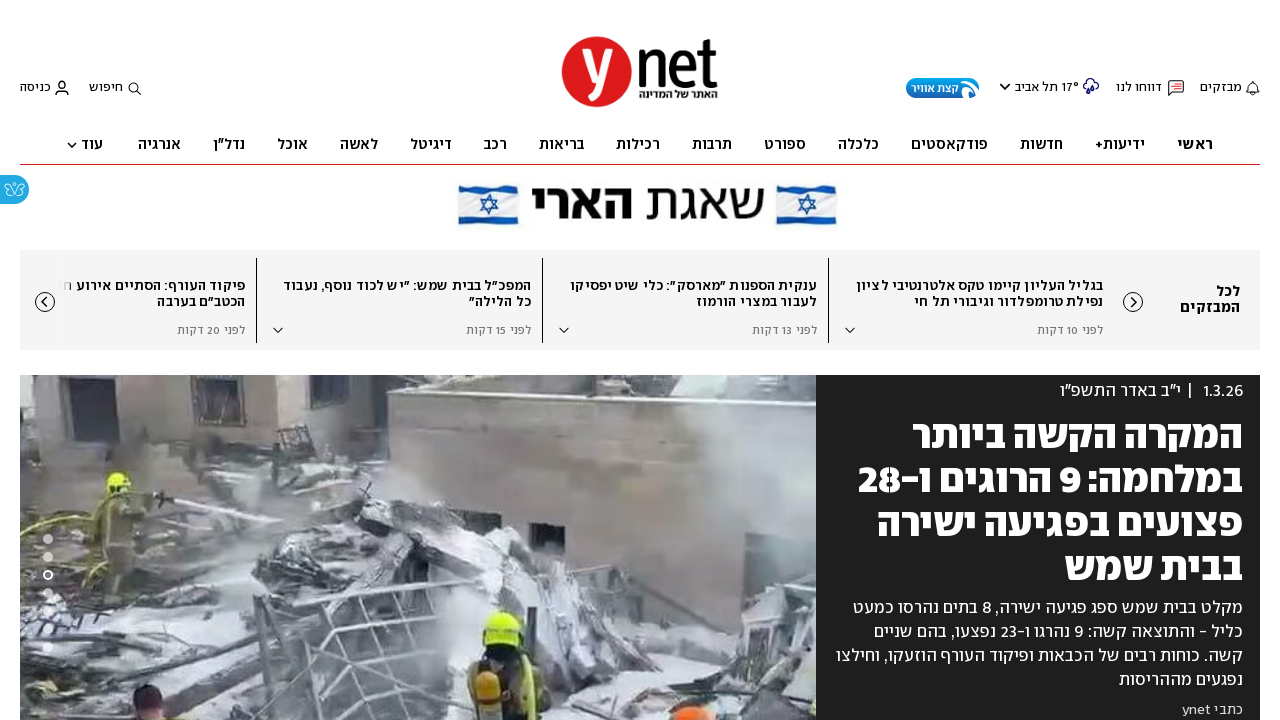

Located the logo image element
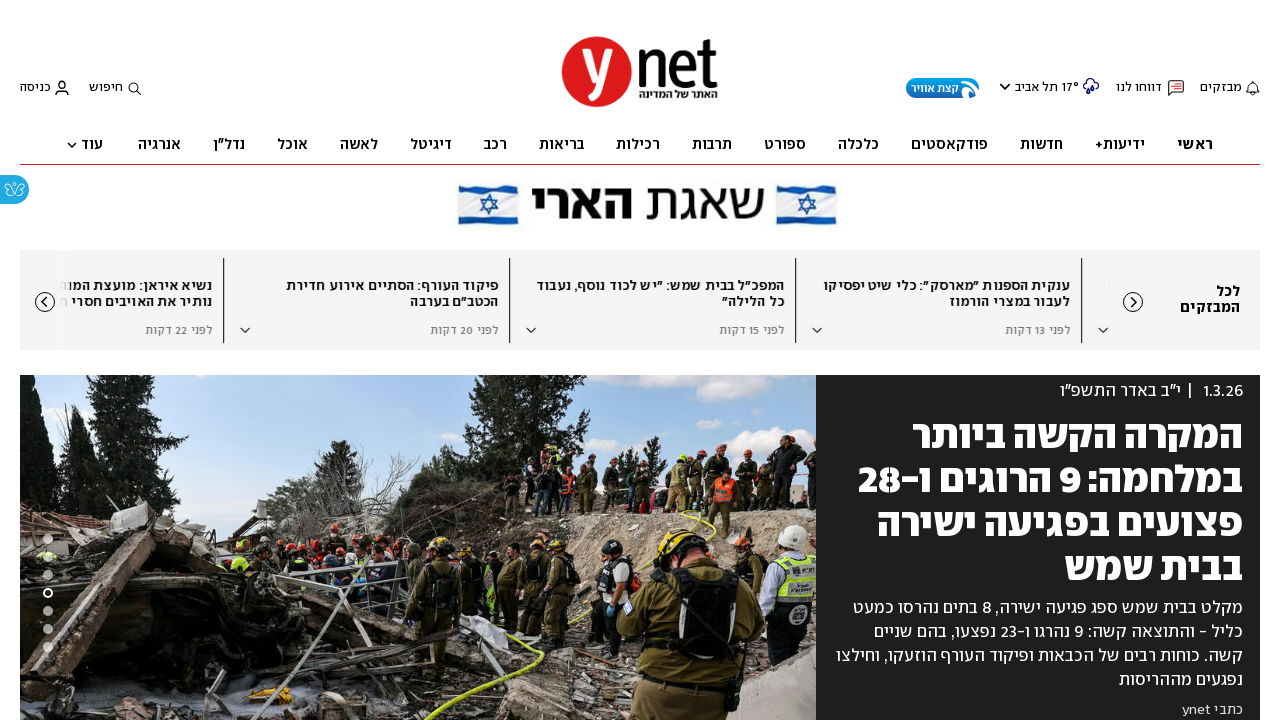

Verified logo element is visible on the page
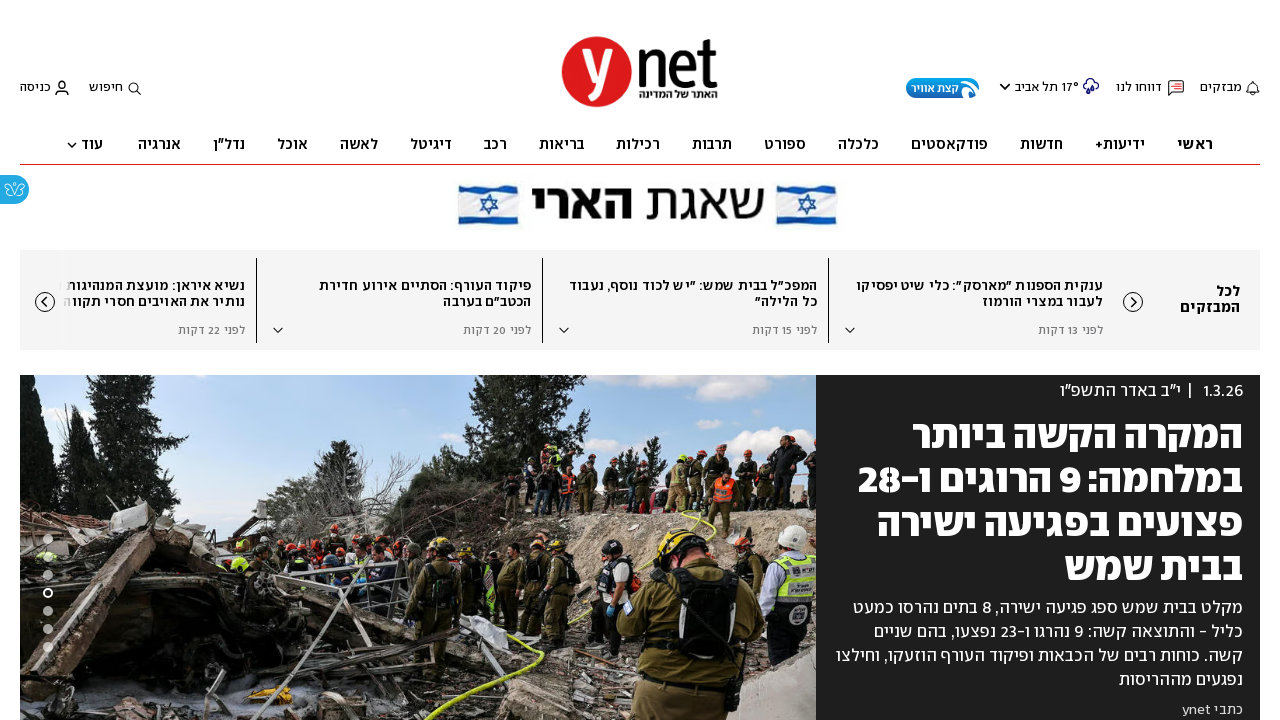

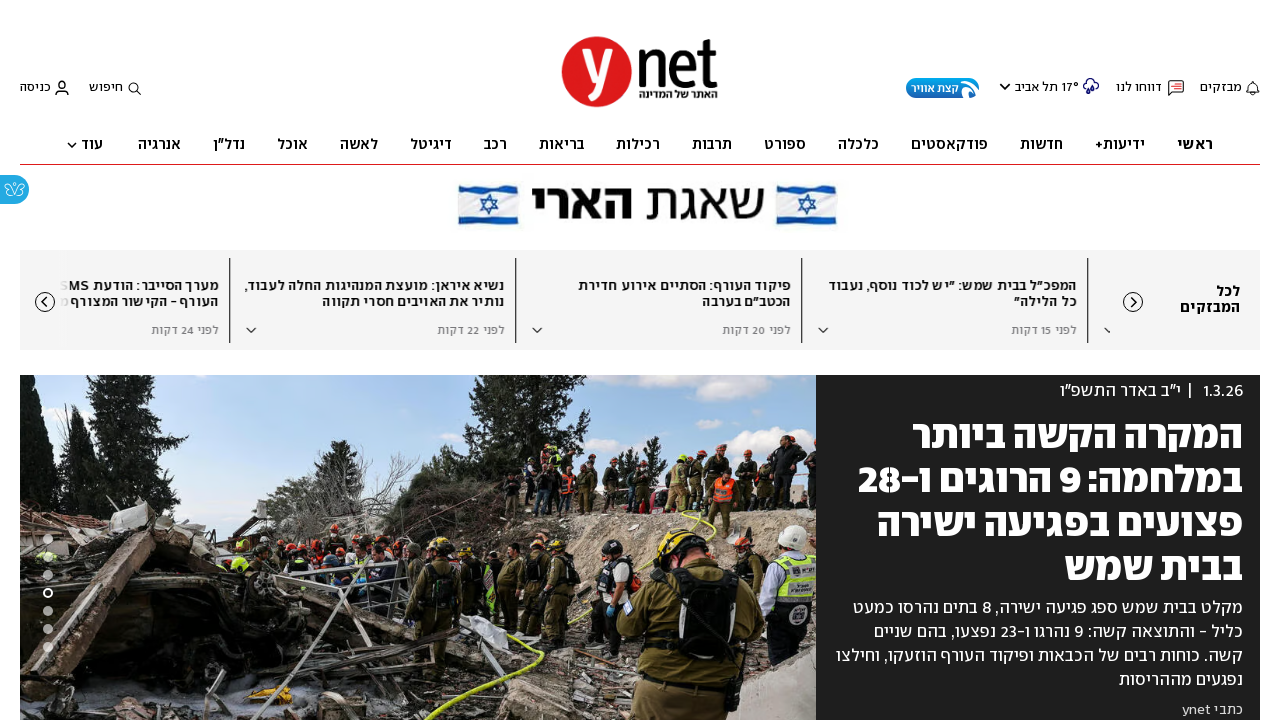